Tests window handling functionality by clicking a link that opens a new window, switching between windows, and verifying page titles

Starting URL: https://practice.cydeo.com/windows

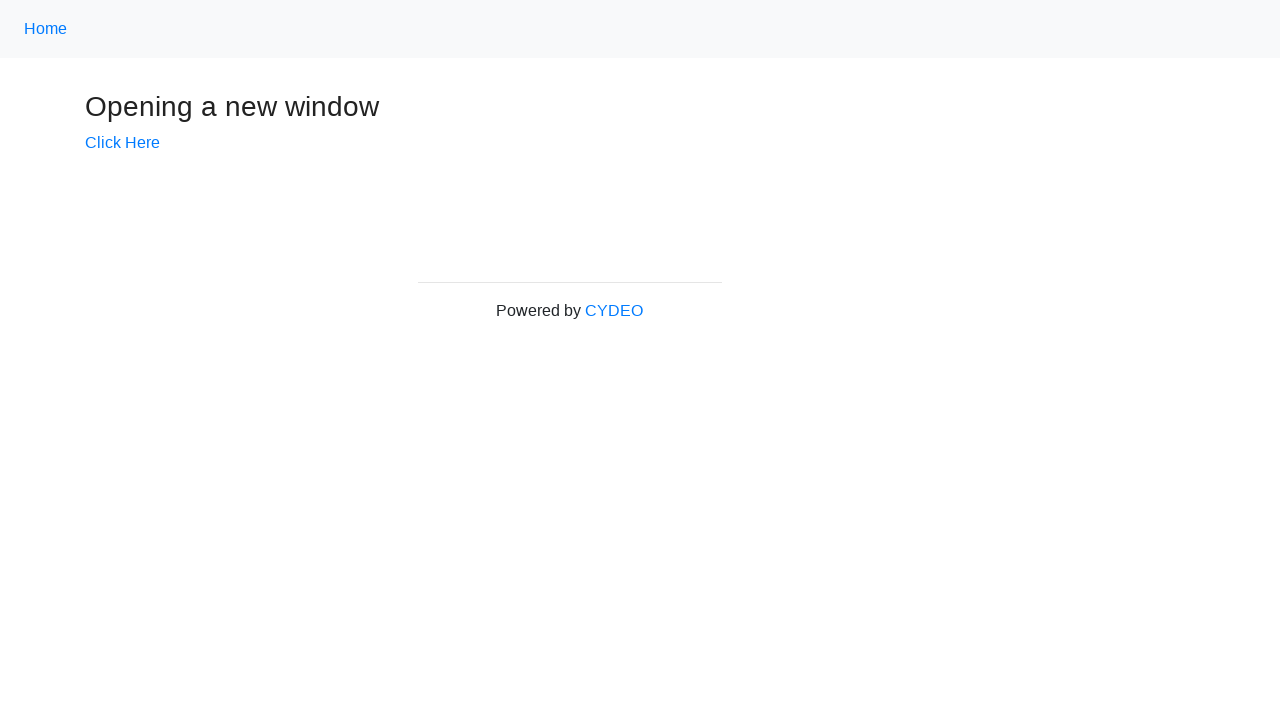

Stored reference to main window
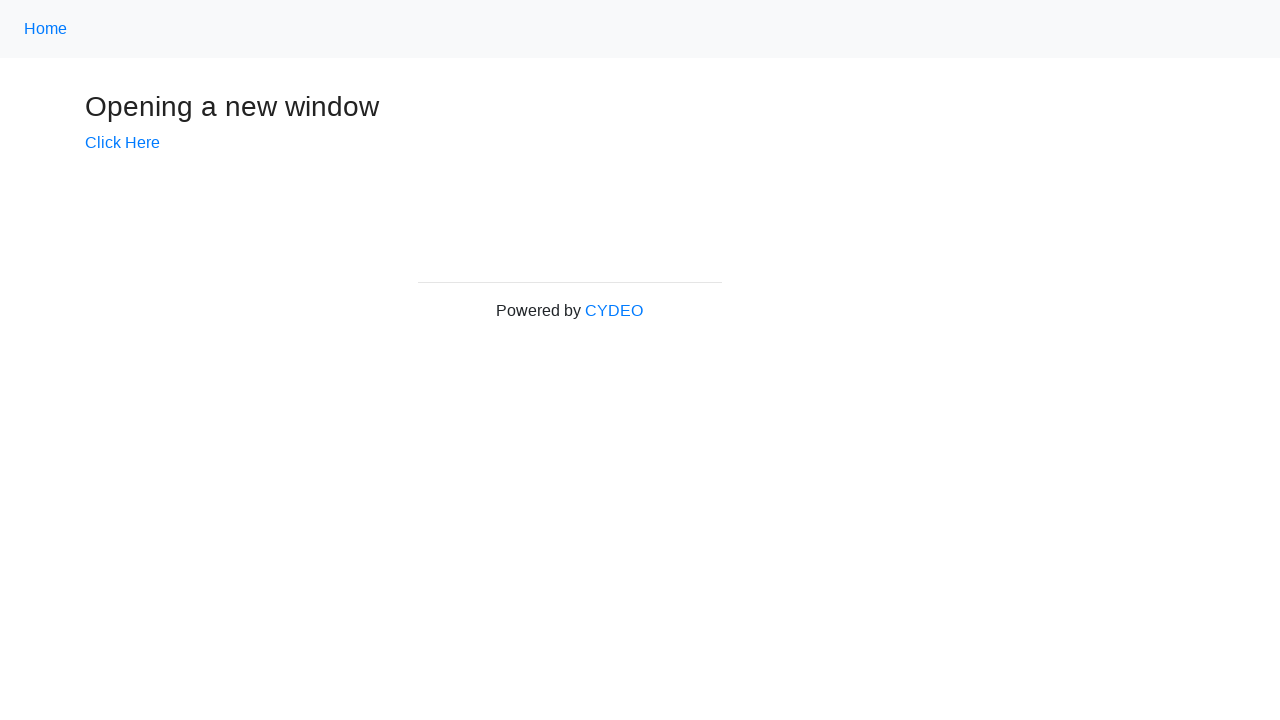

Verified initial page title is 'Windows'
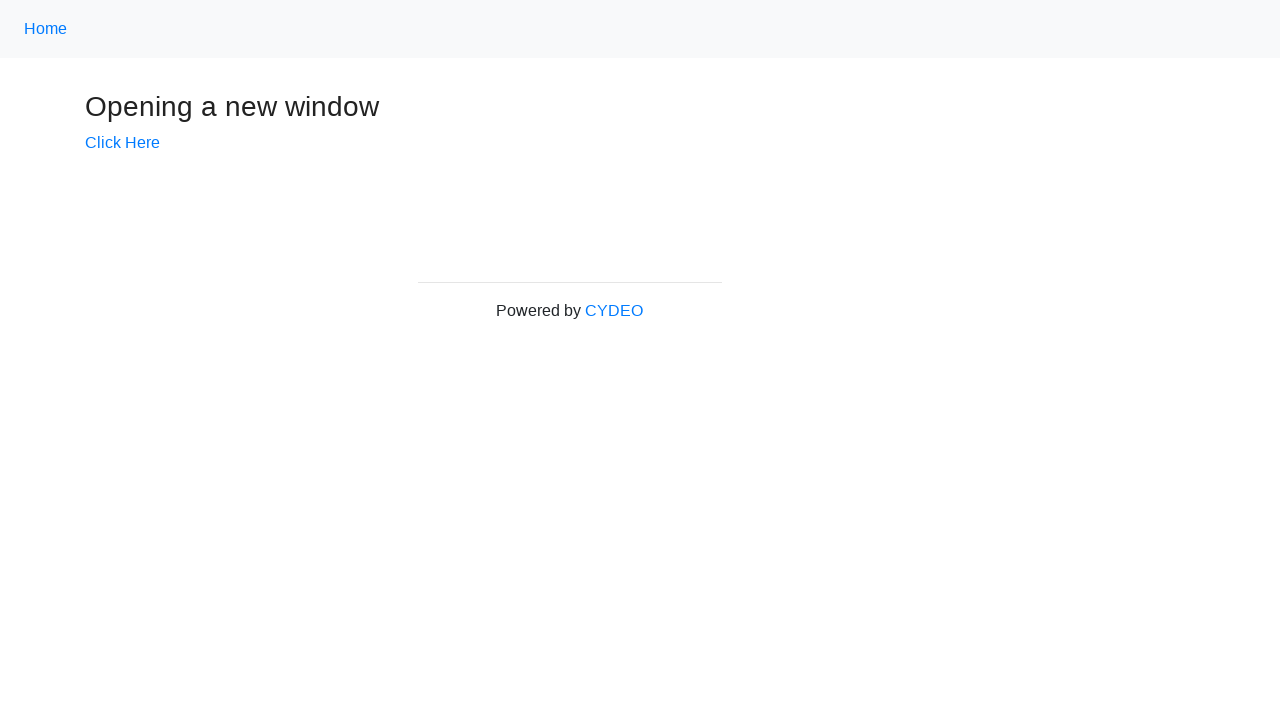

Clicked 'Click Here' link to open new window at (122, 143) on text=Click Here
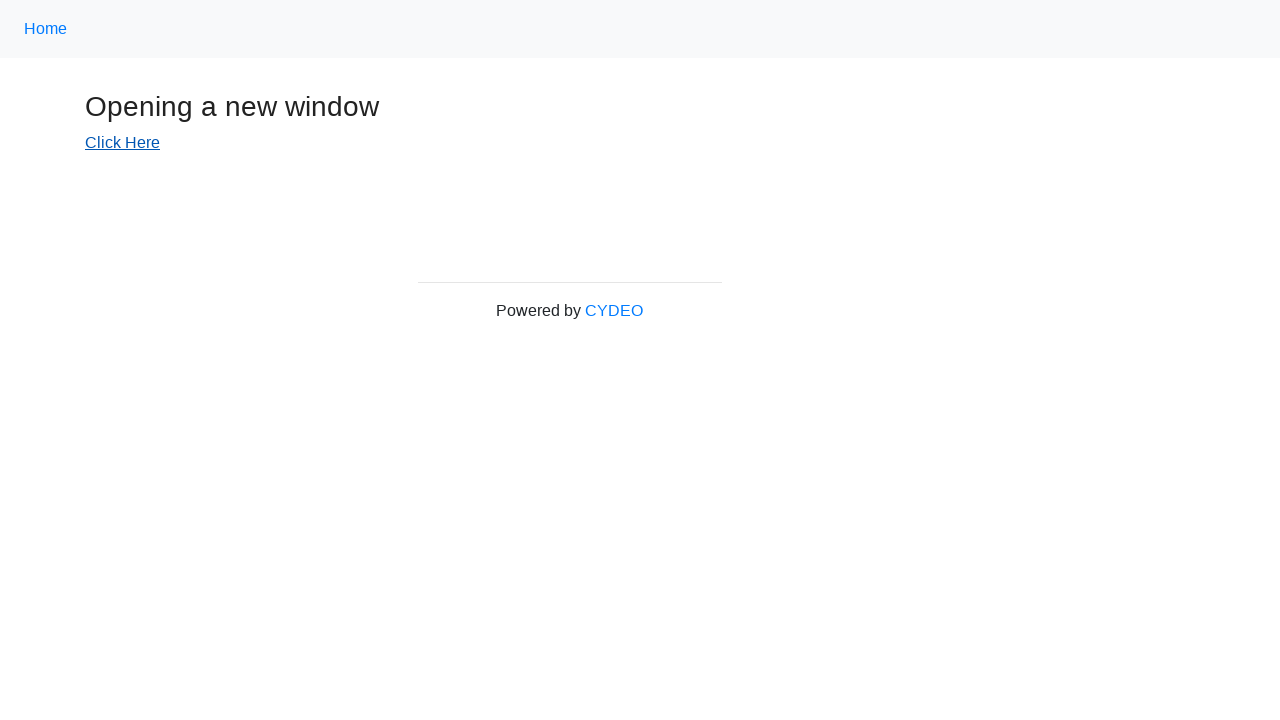

New window opened and captured
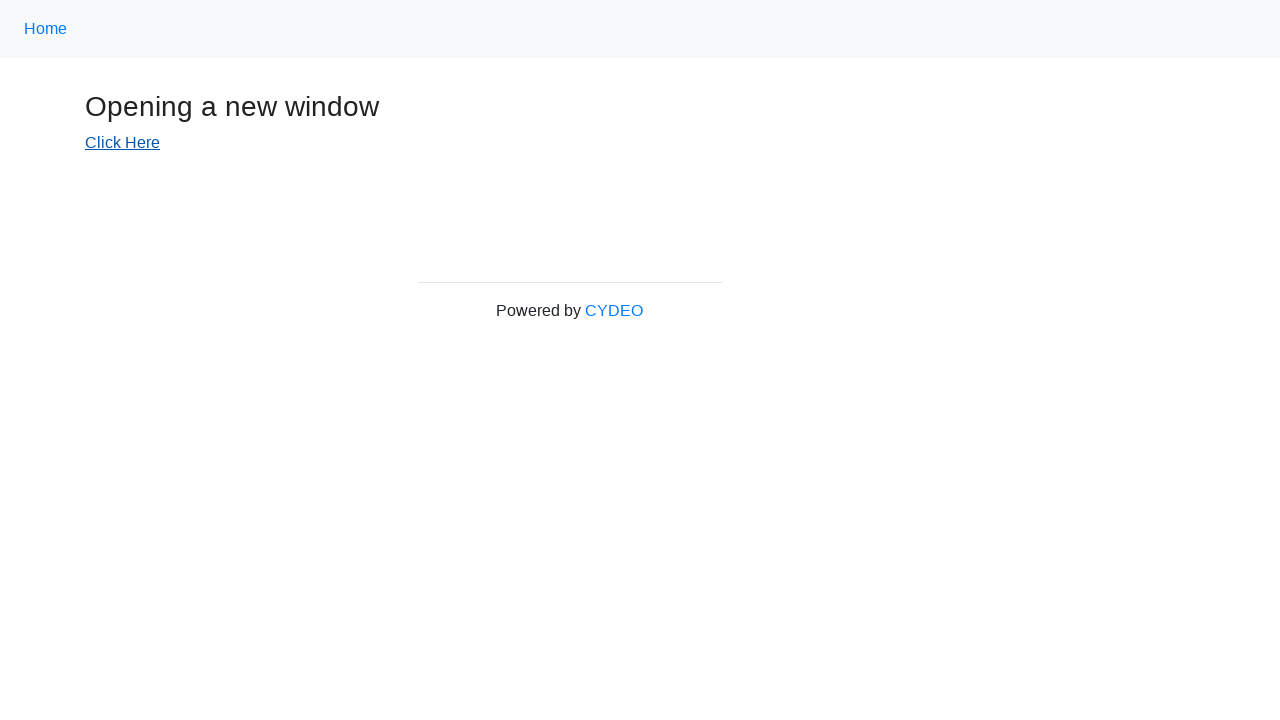

Waited for new window to fully load
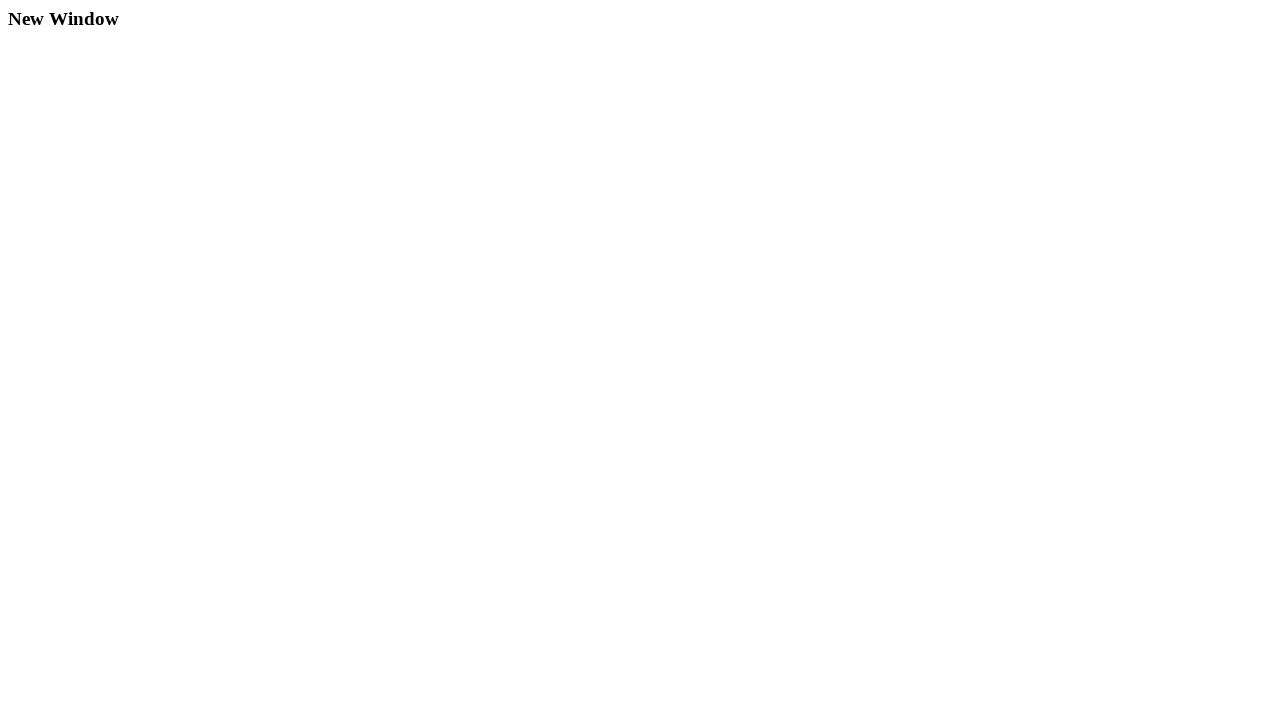

Verified new window title is 'New Window'
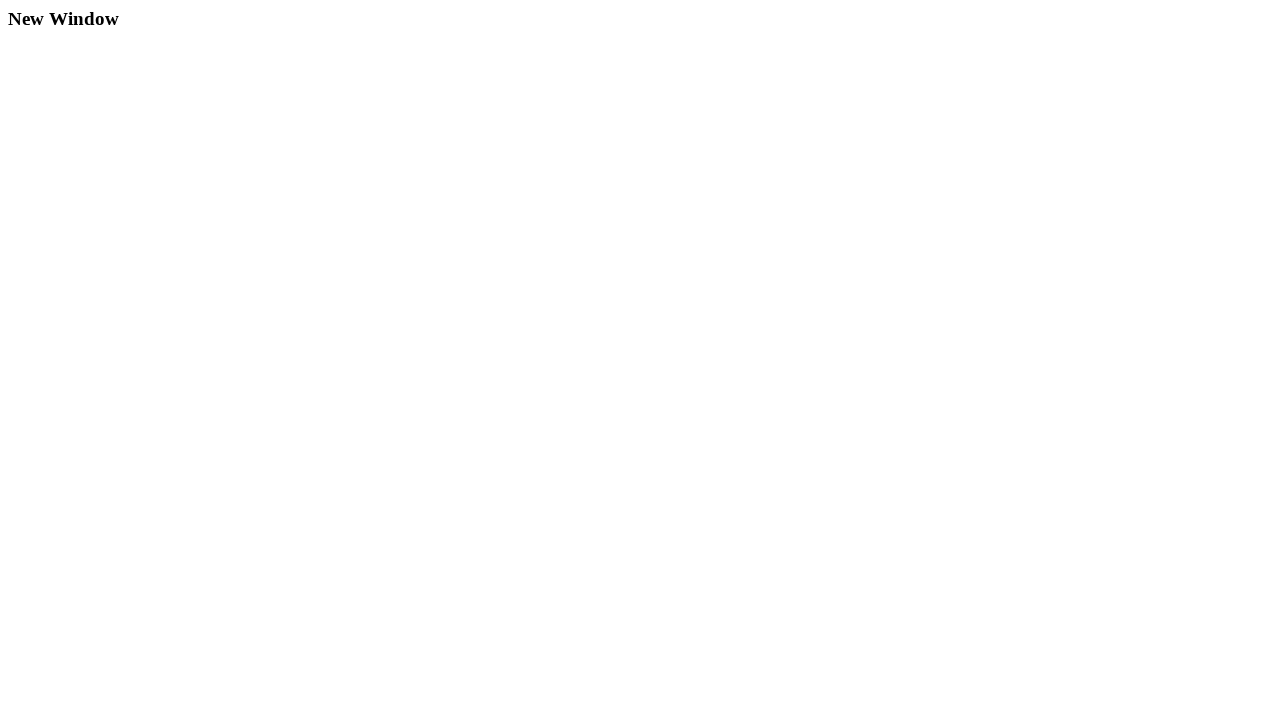

Iterated through all open windows and printed their titles
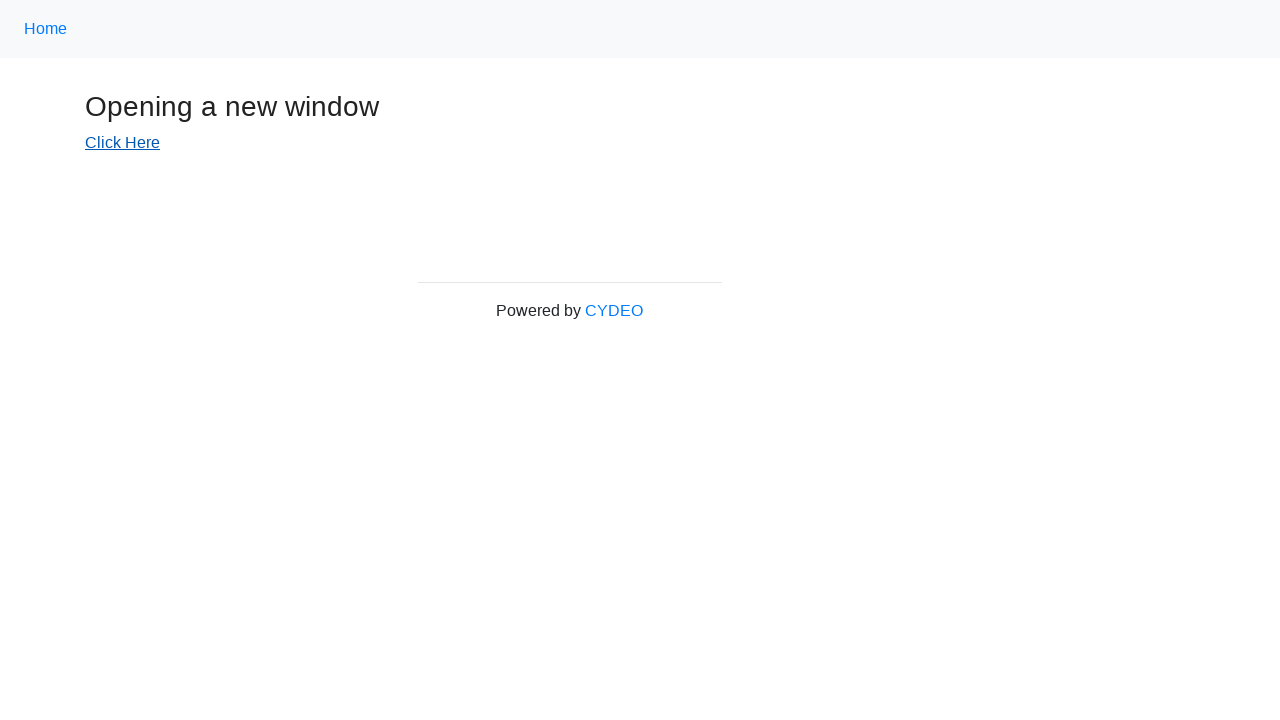

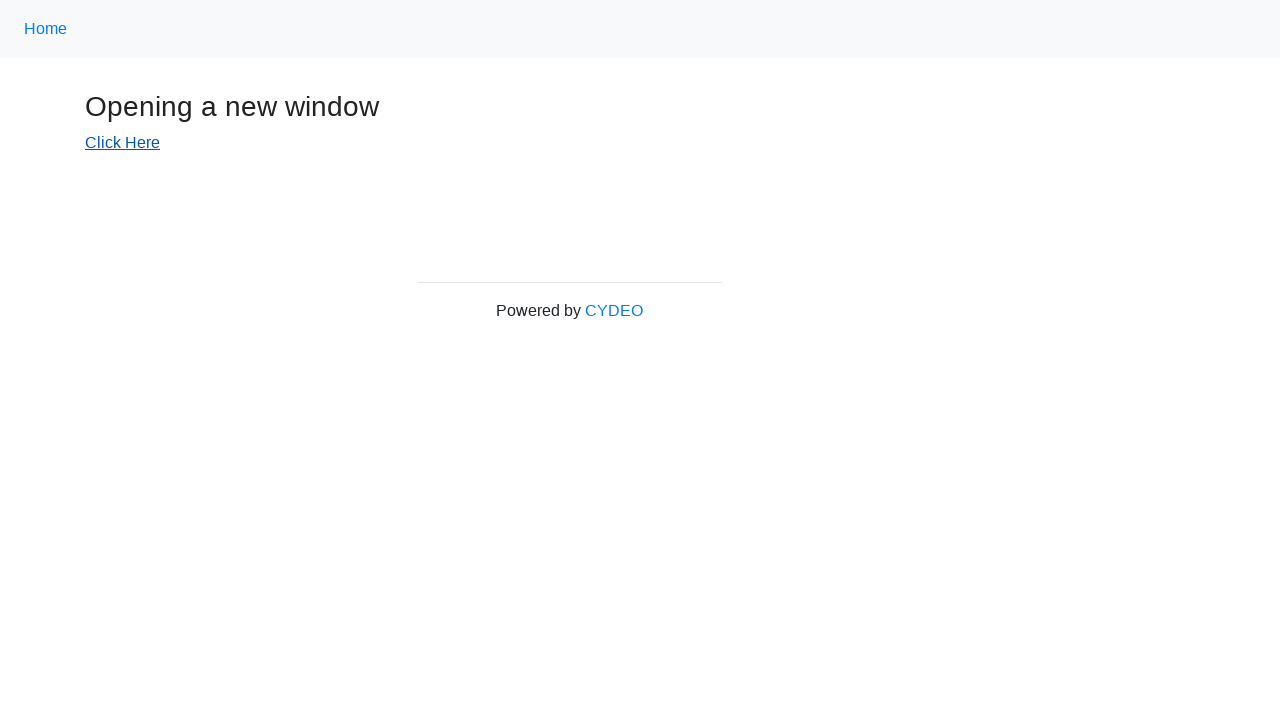